Navigates to taostats.io subnets page, clicks the "ALL" button to load all subnet data, and waits for the table to fully load.

Starting URL: https://taostats.io/subnets

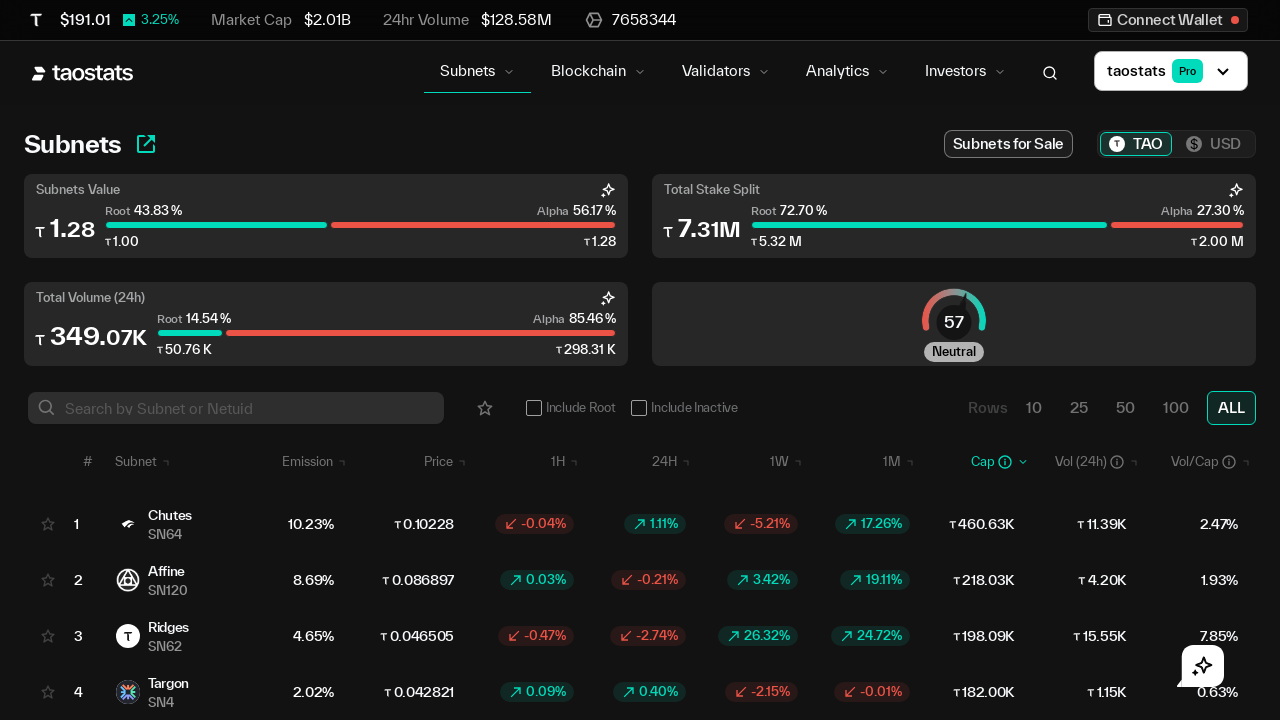

Navigated to taostats.io subnets page
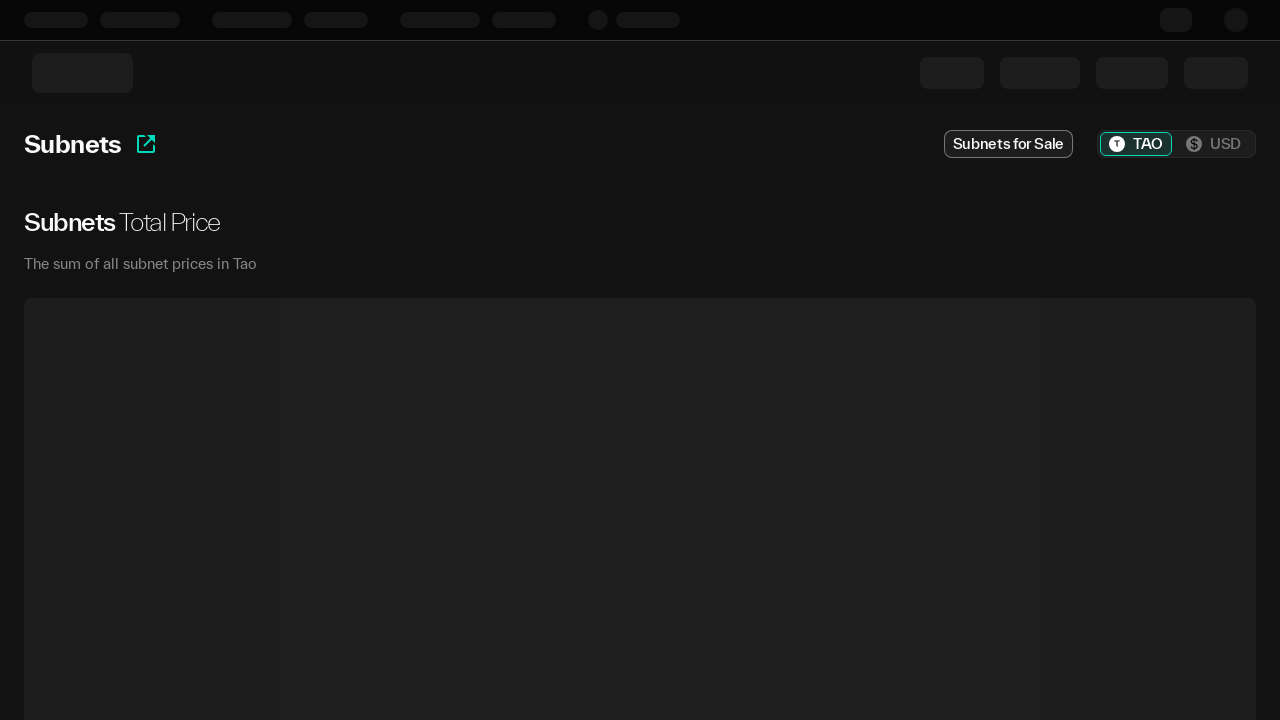

Clicked the 'ALL' button to load all subnet data at (1232, 408) on button:text("ALL")
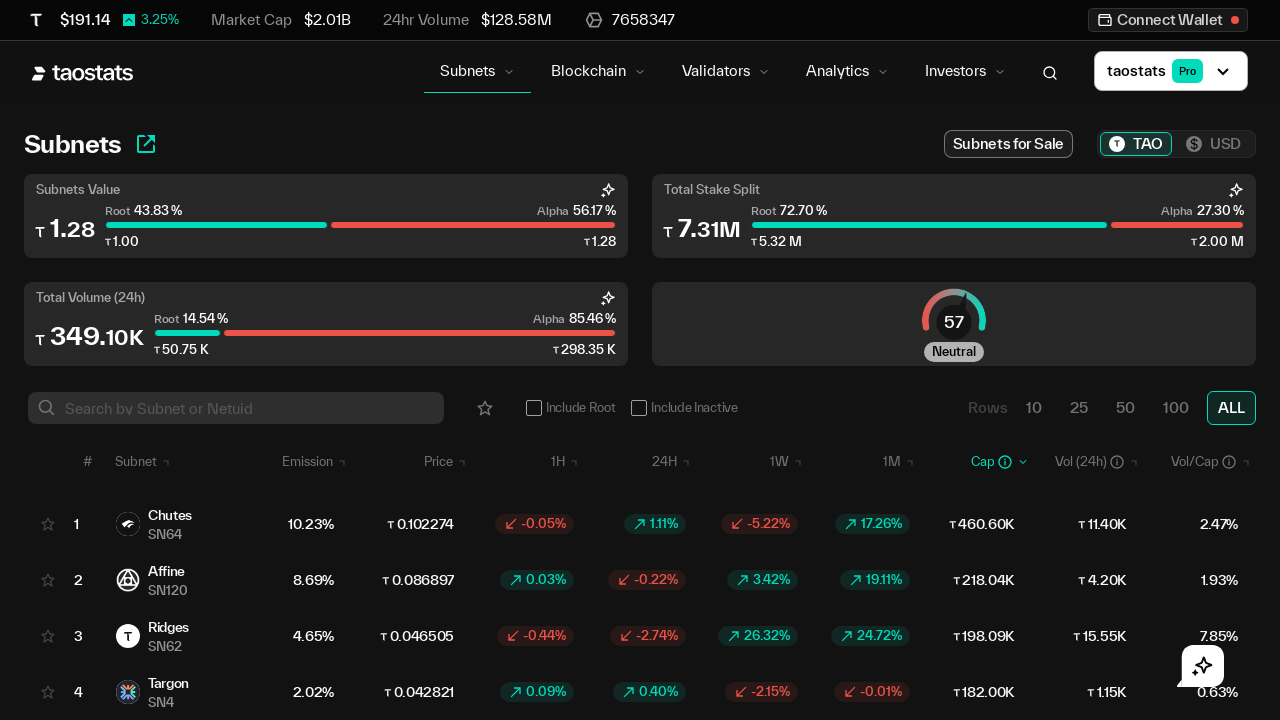

Subnet table fully loaded with data
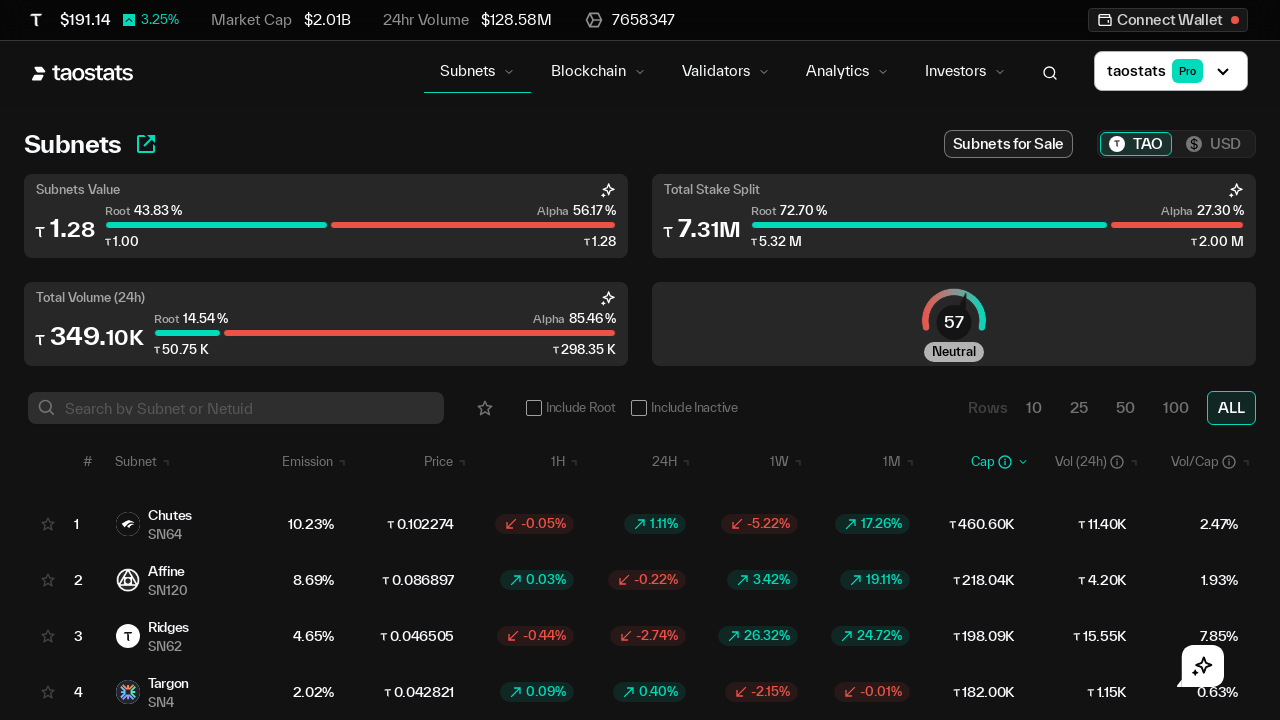

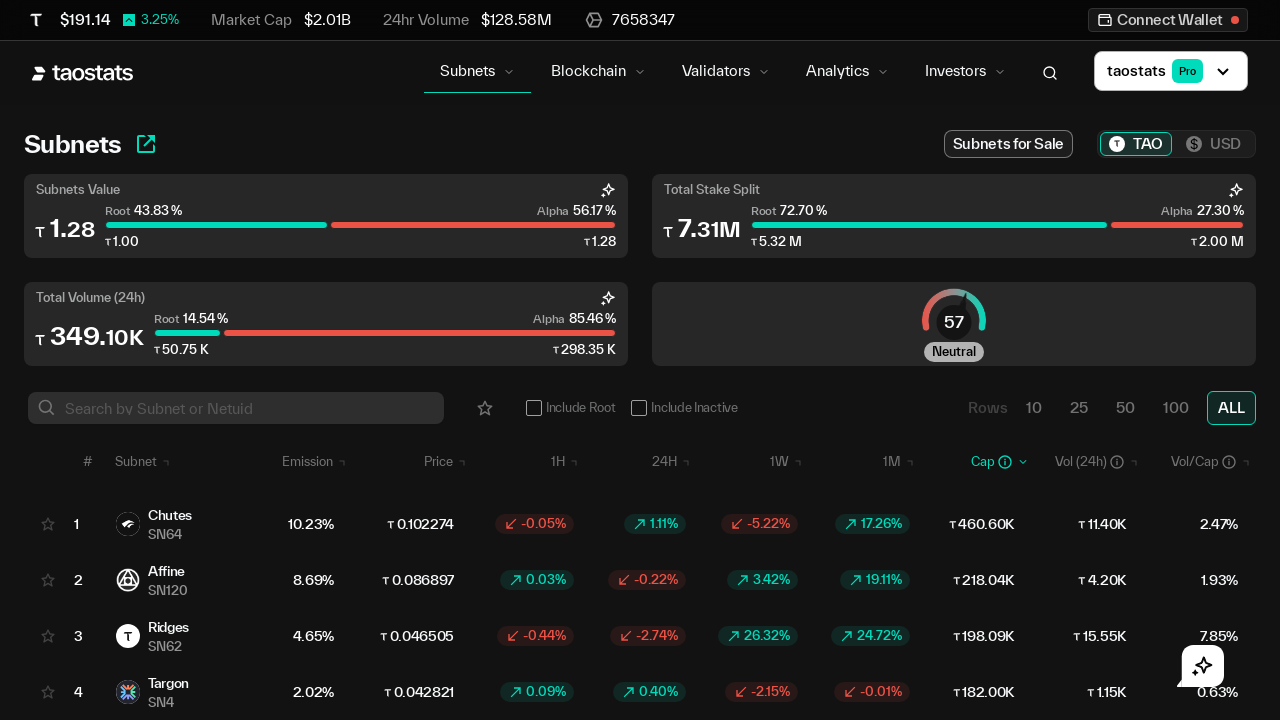